Tests the droppable functionality by dragging an element and dropping it onto a target area

Starting URL: https://jqueryui.com/draggable/

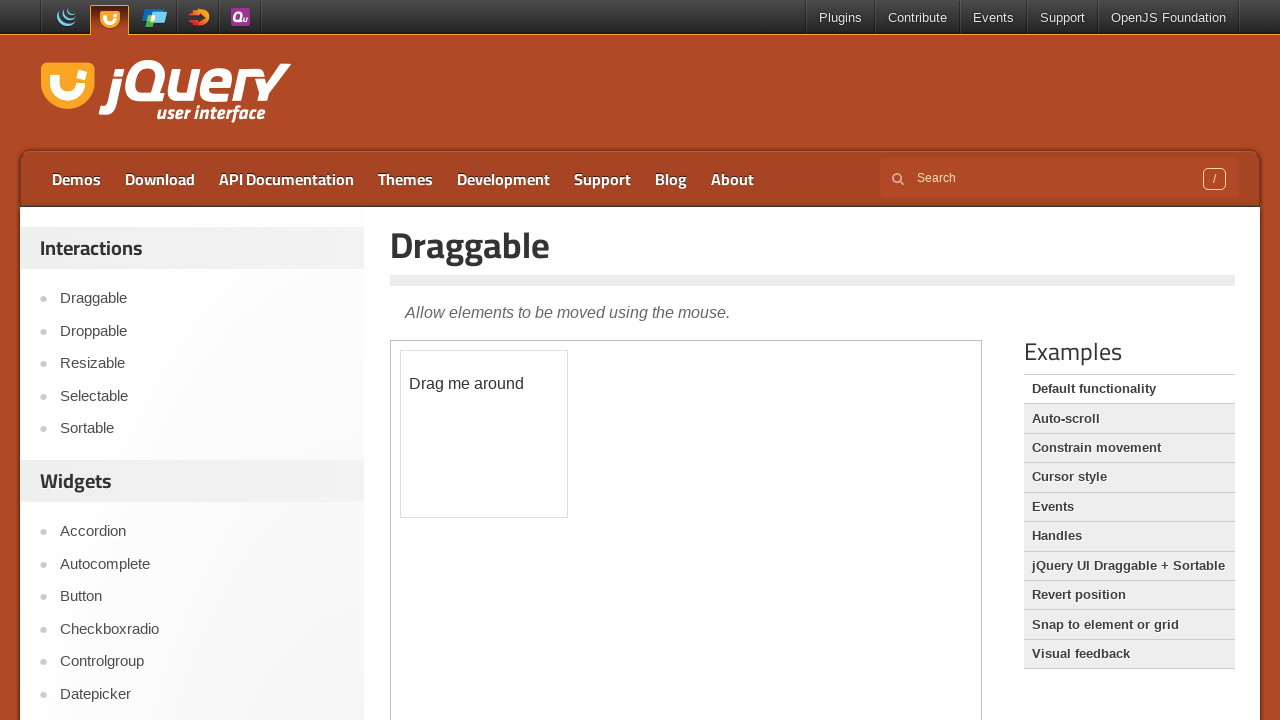

Clicked on Droppable link to navigate to droppable demo at (202, 331) on a:text('Droppable')
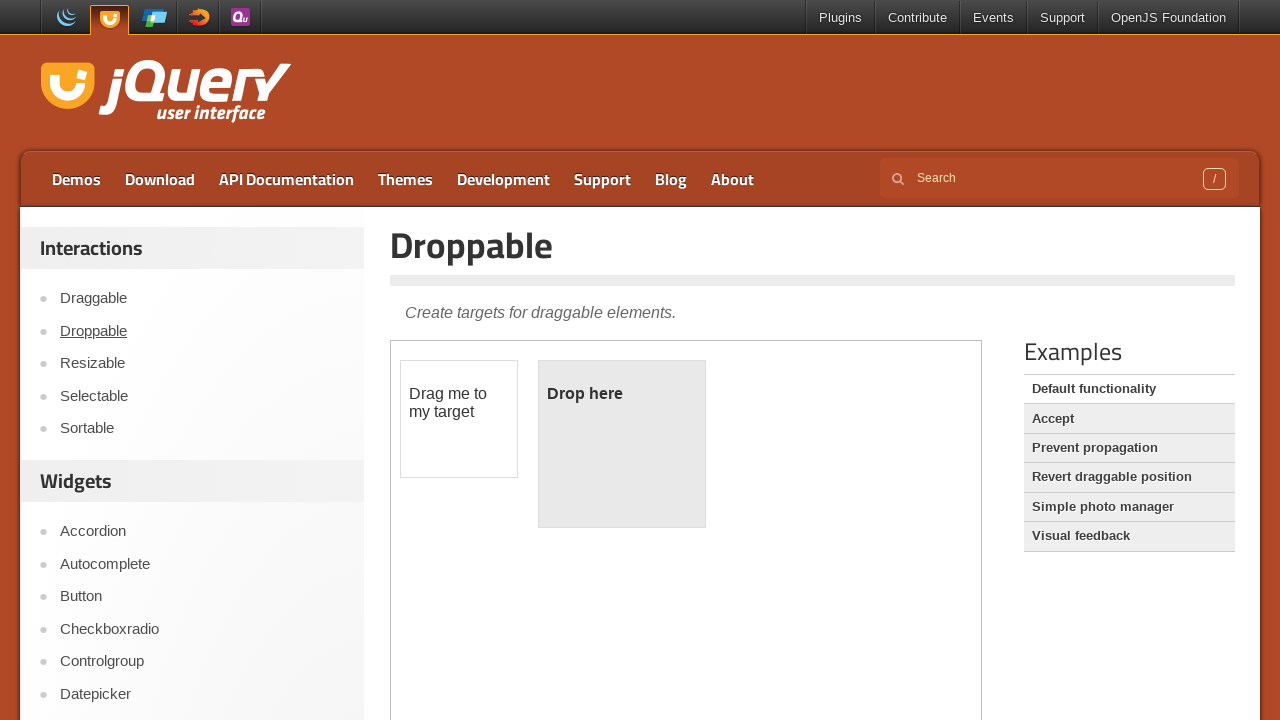

Located the demo iframe
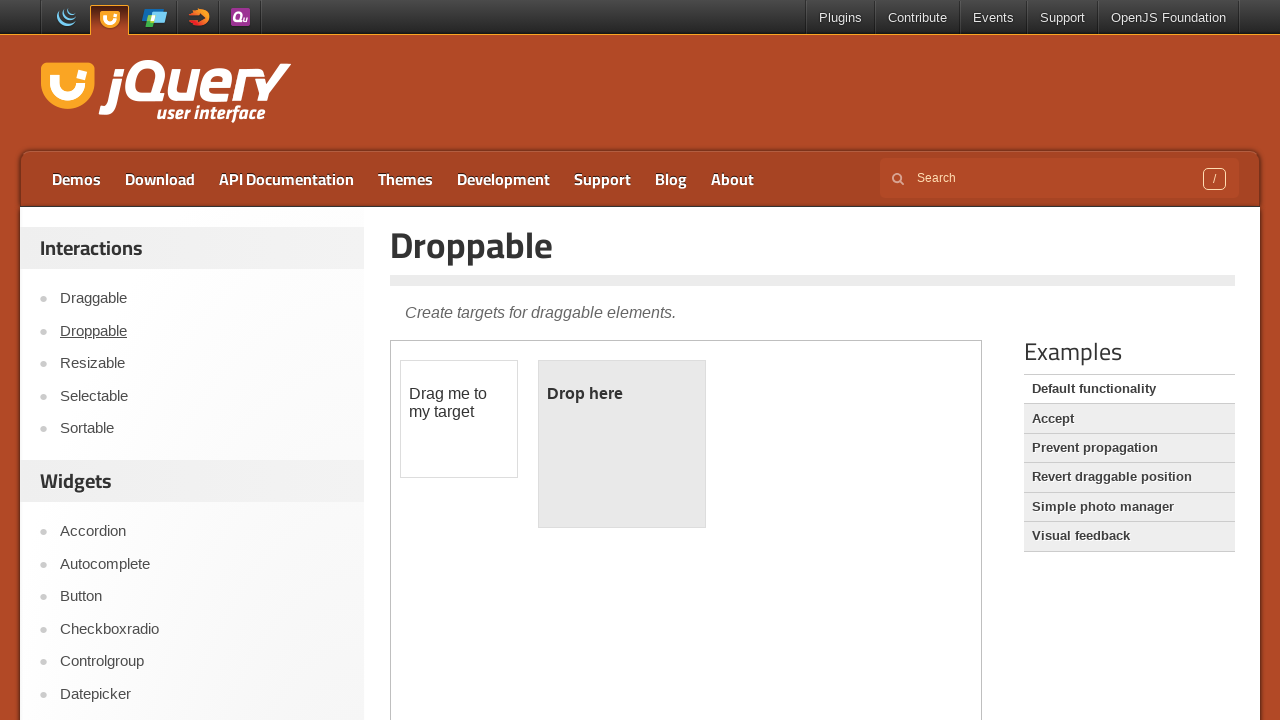

Located the draggable element
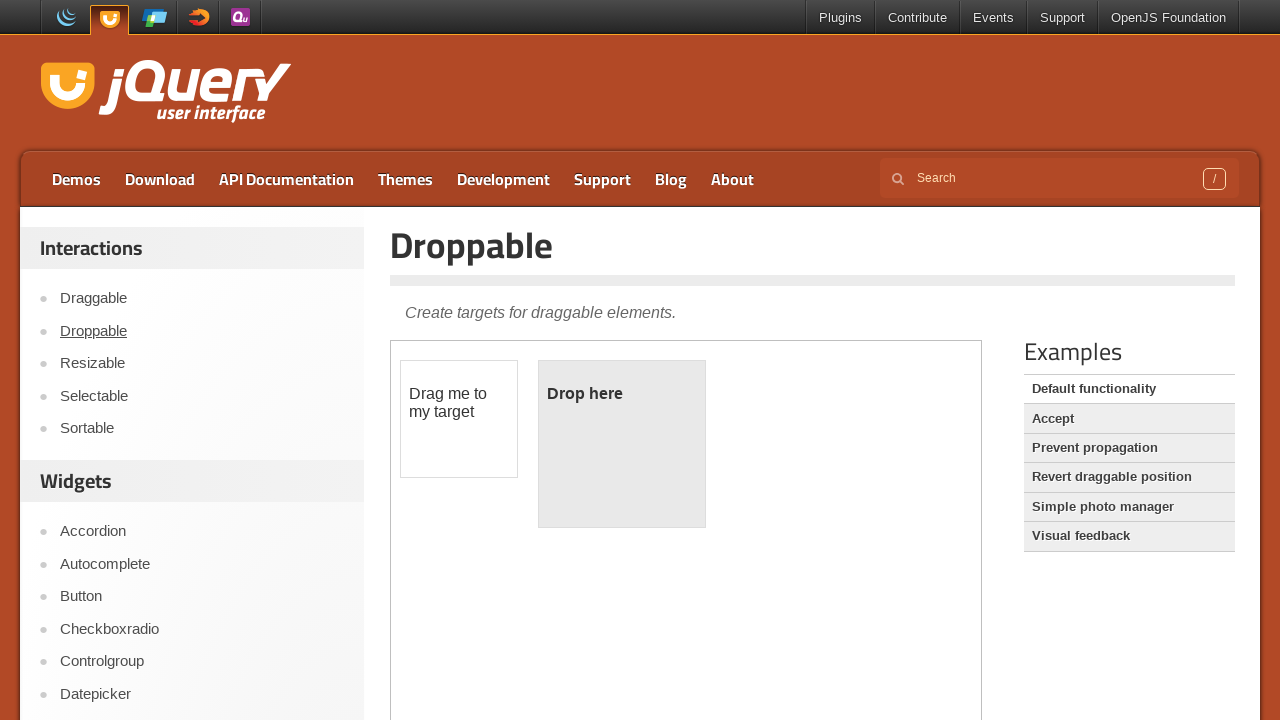

Located the droppable target area
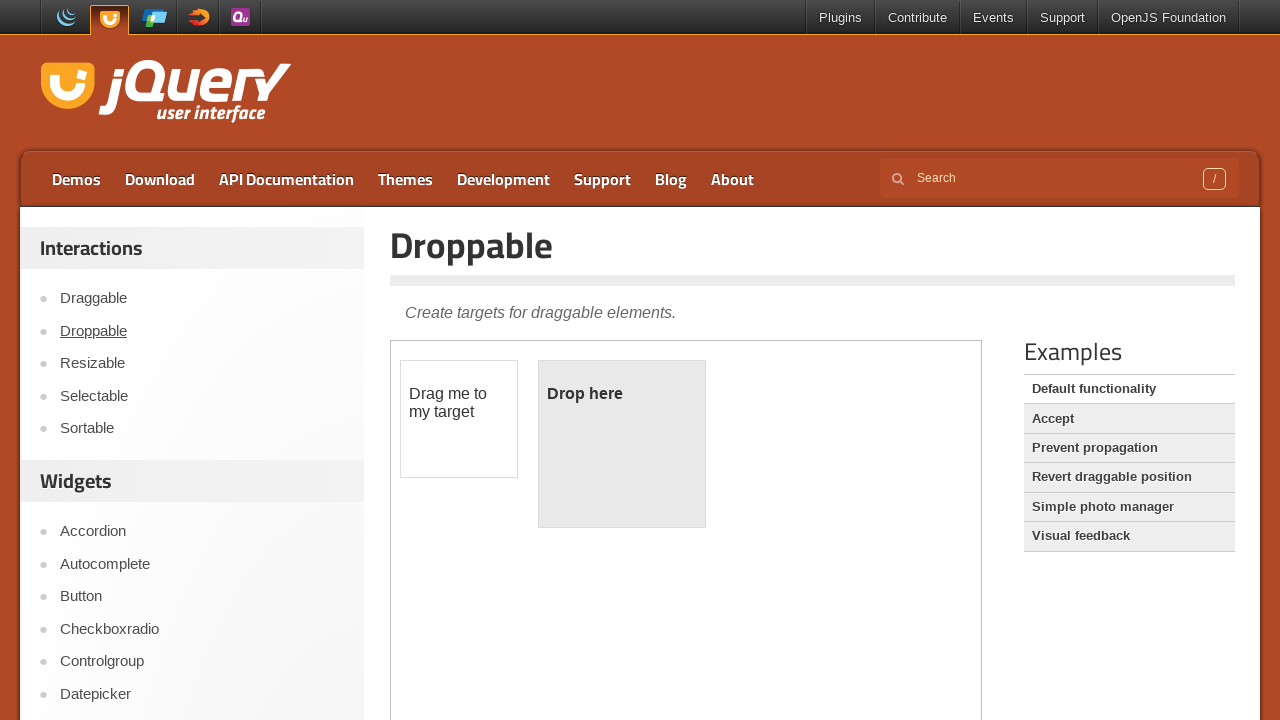

Dragged the draggable element onto the droppable target area at (622, 444)
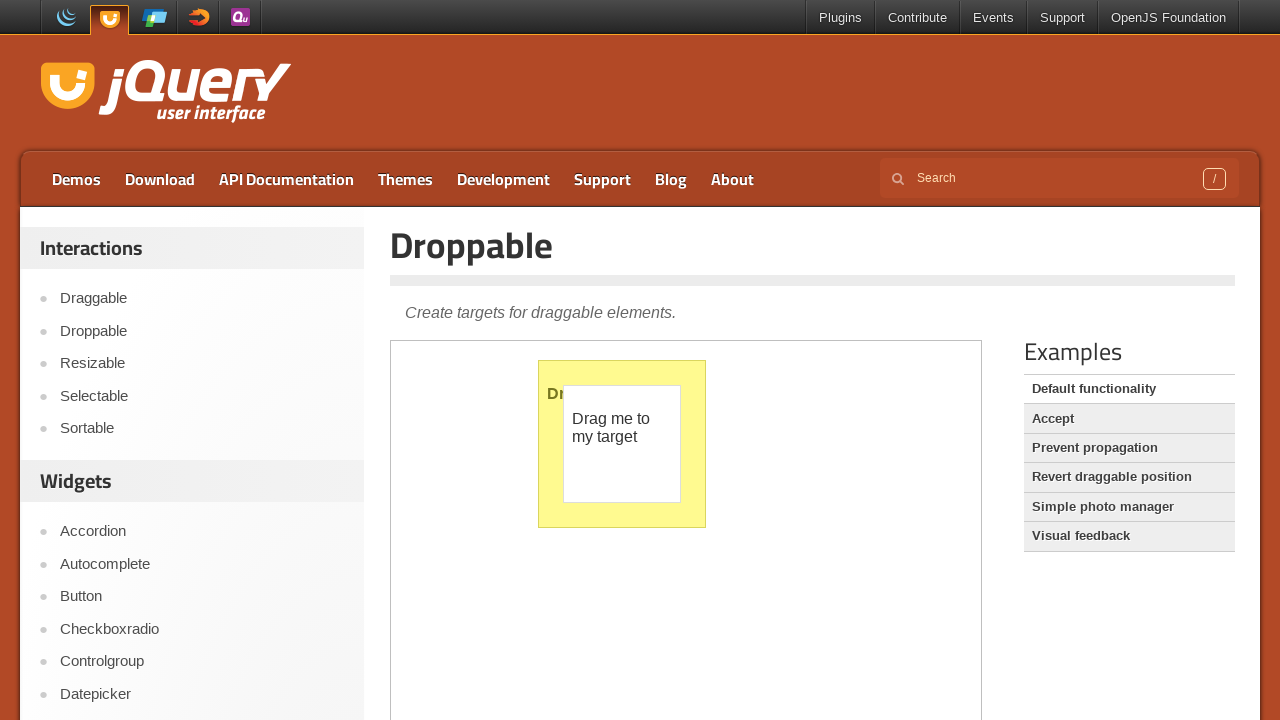

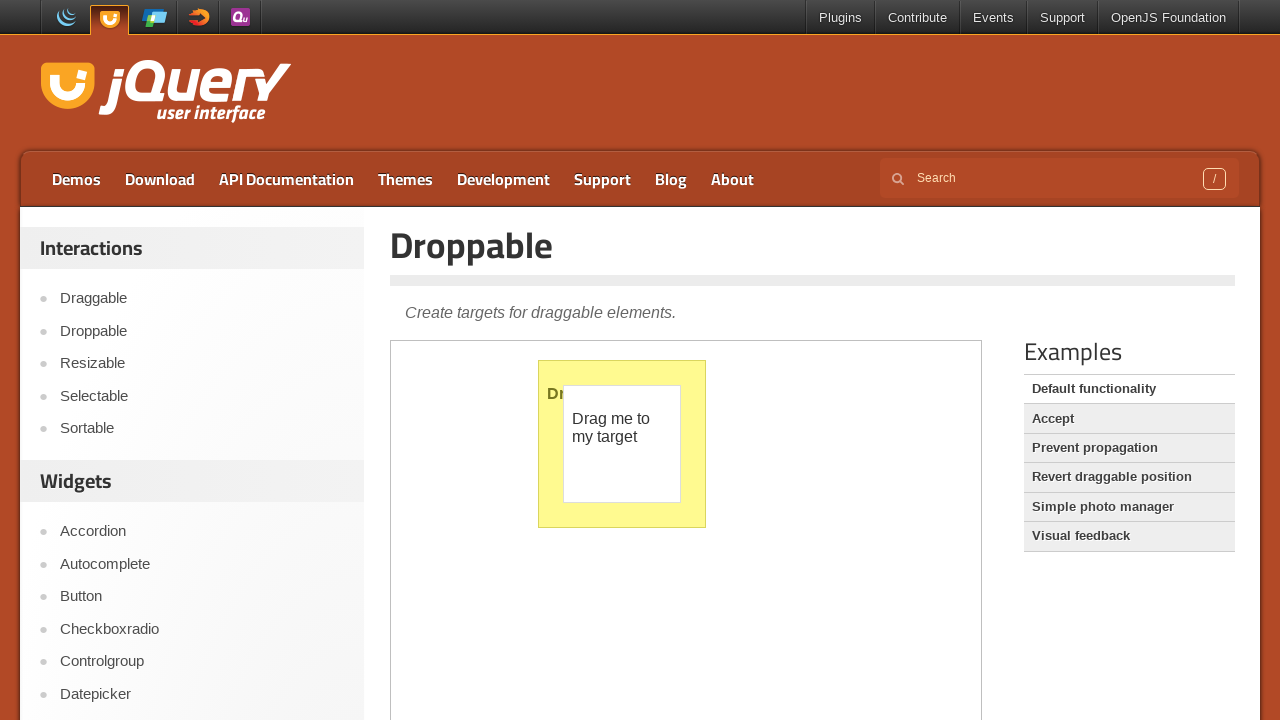